Tests skipping the onboarding flow by clicking the Skip button and verifies navigation to the login page

Starting URL: https://traxionpay-app.web.app/#/login

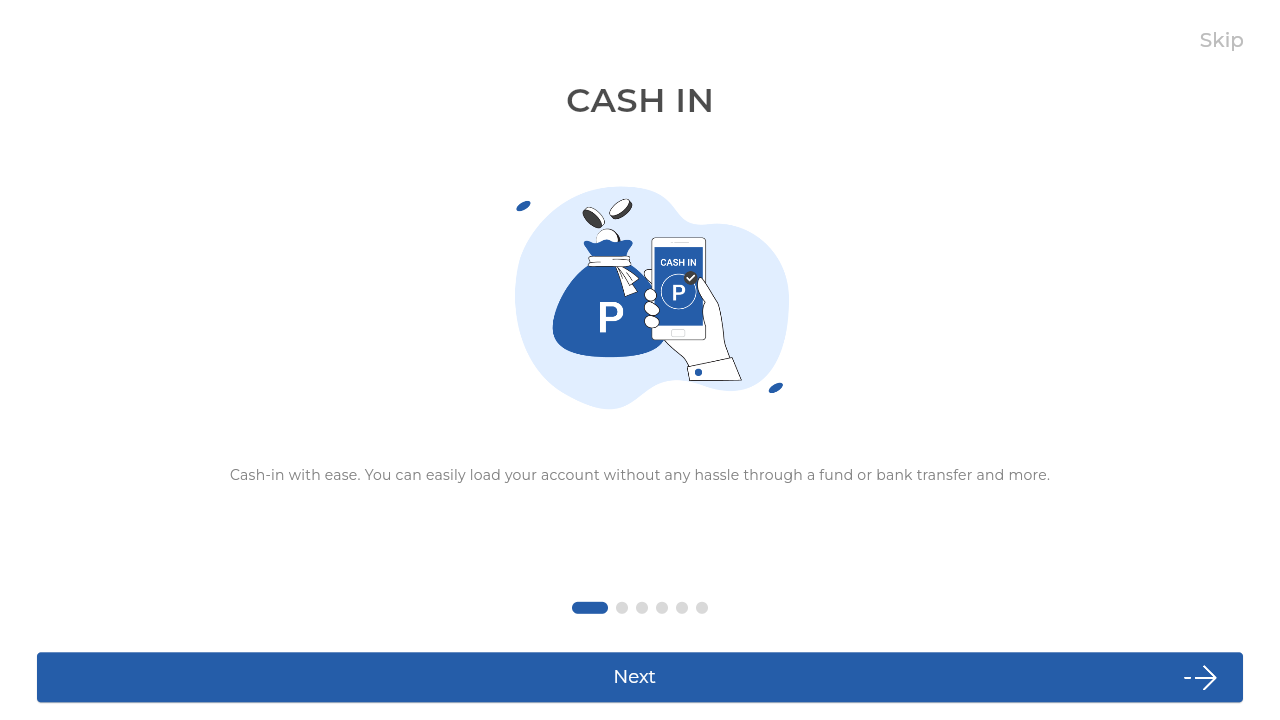

Clicked Skip button to bypass onboarding flow at (1222, 40) on internal:role=button[name="Skip"i]
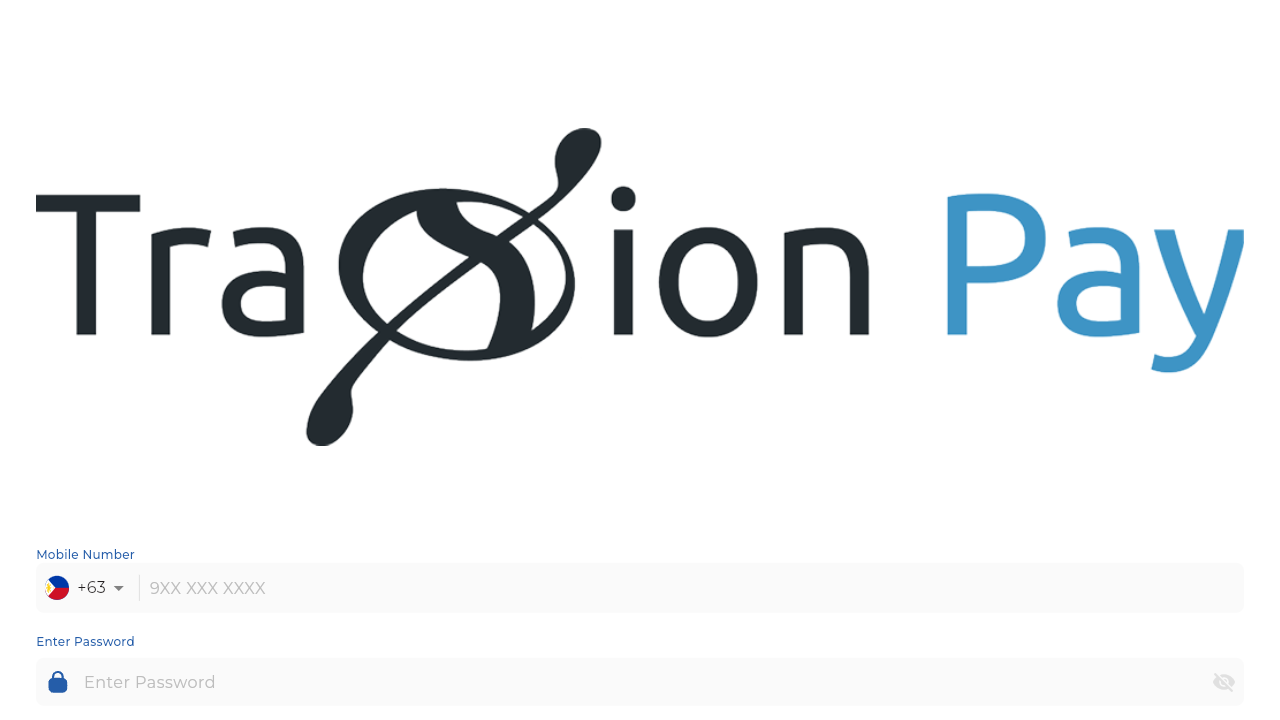

Verified navigation to login page at https://traxionpay-app.web.app/#/login
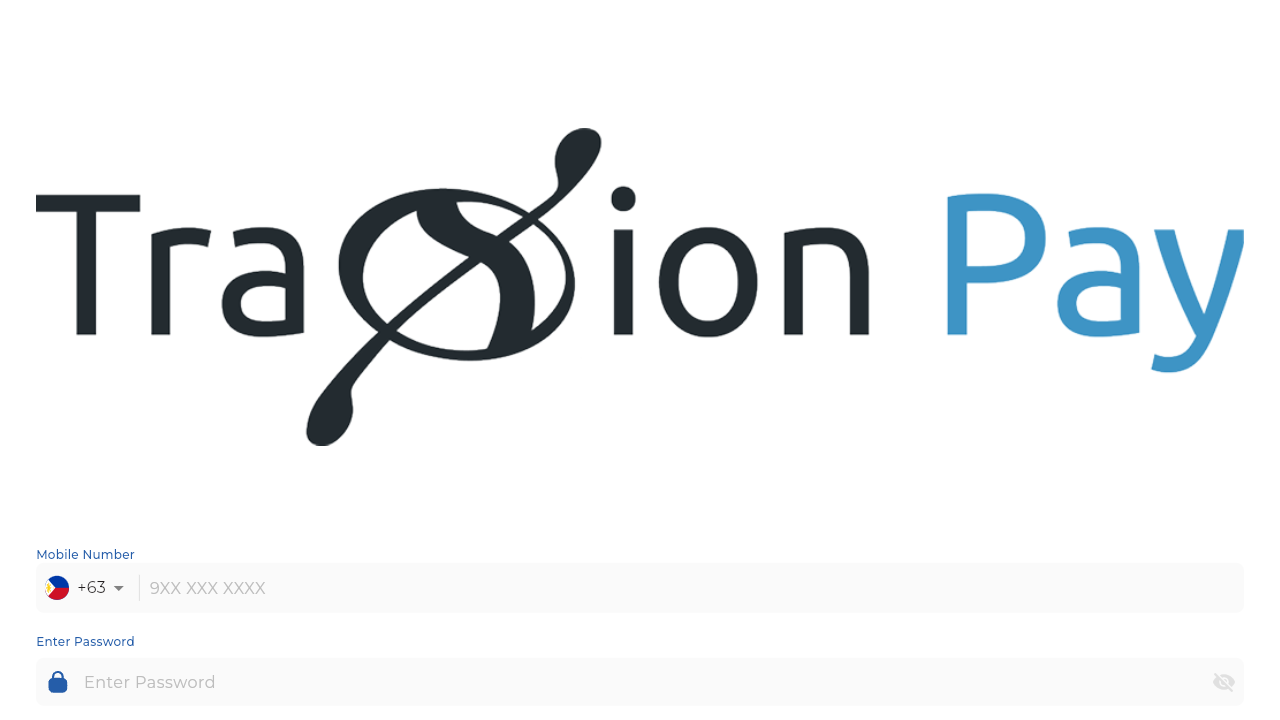

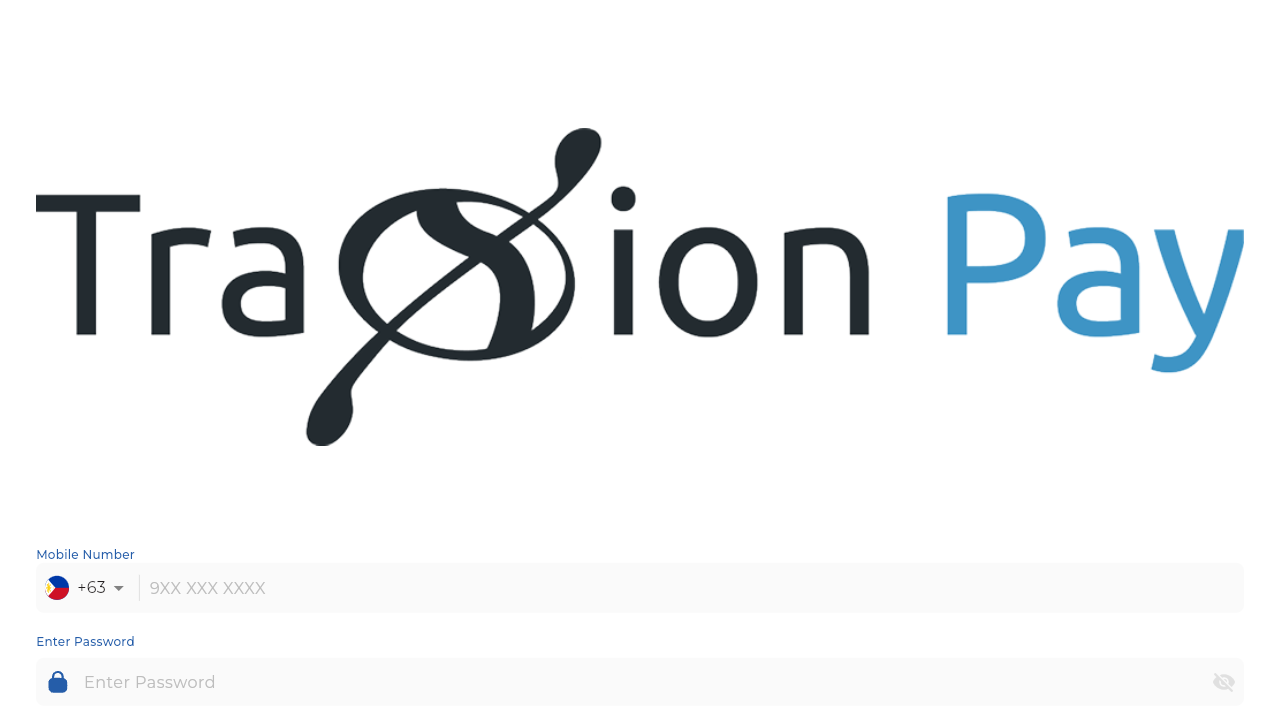